Navigates to the DemoQA homepage and waits for the page to load, verifying the site is accessible.

Starting URL: https://demoqa.com/

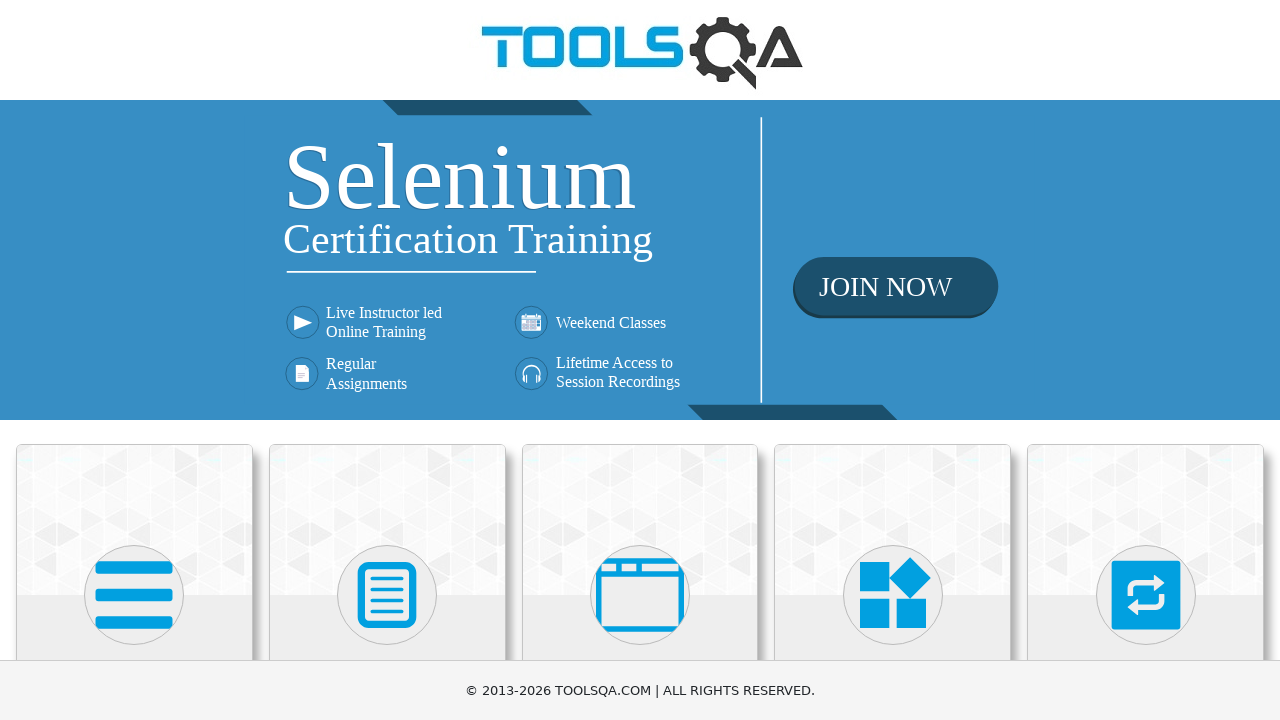

Navigated to DemoQA homepage
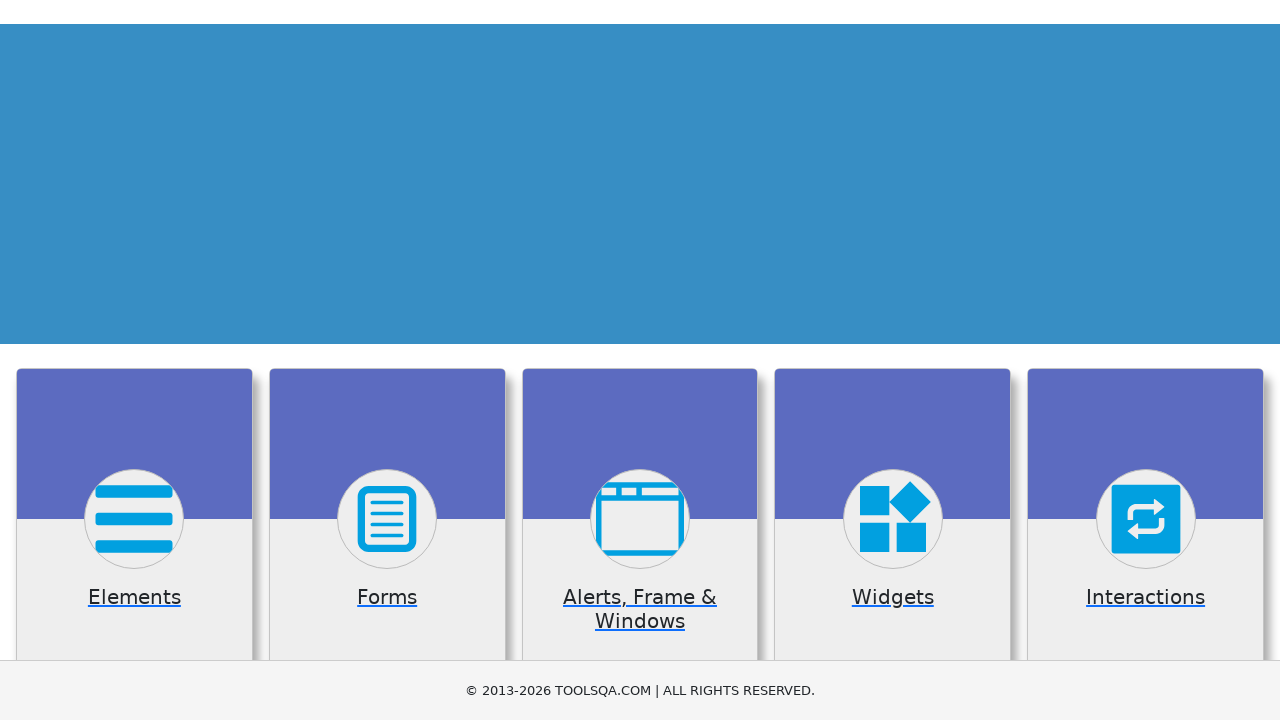

Page DOM content loaded
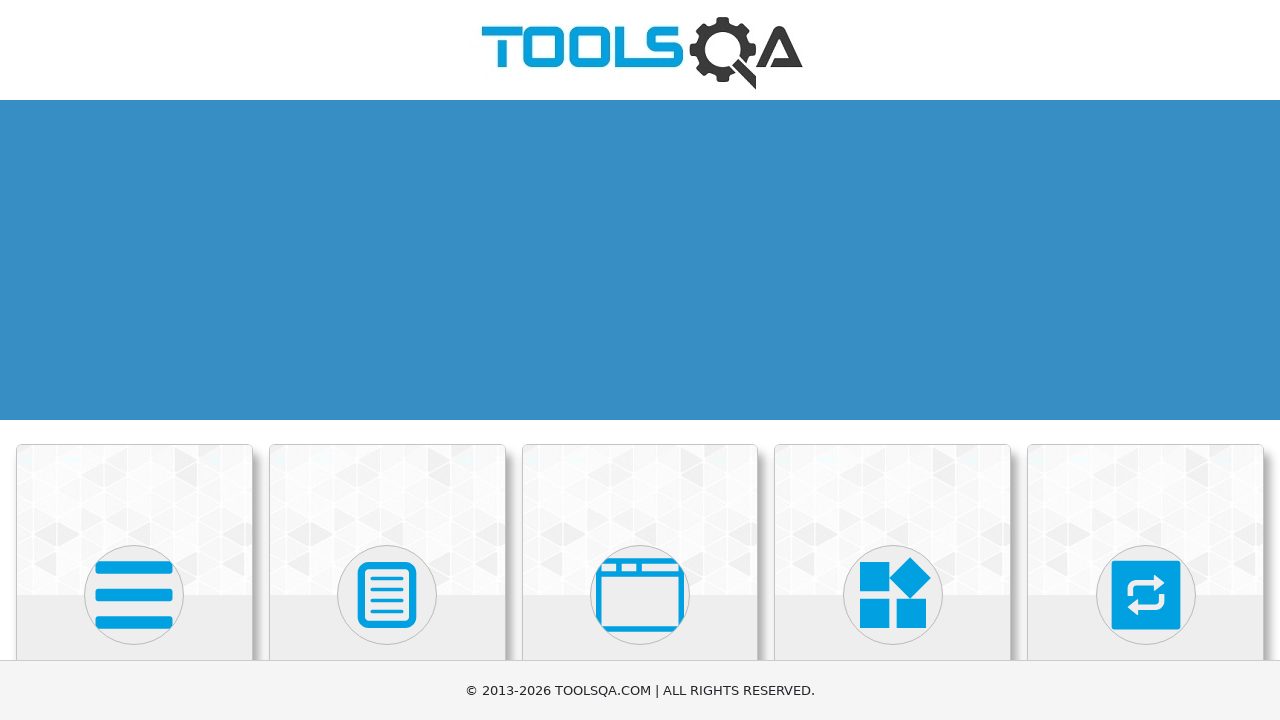

Header element became visible, confirming site accessibility
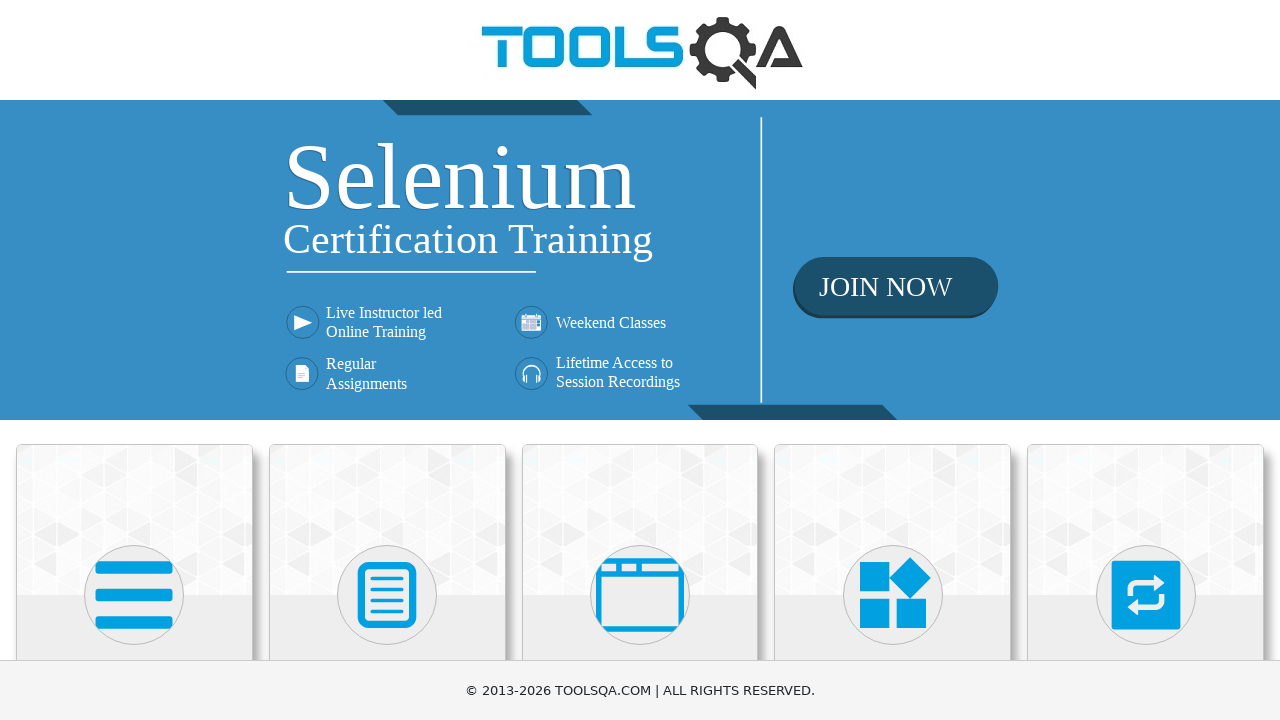

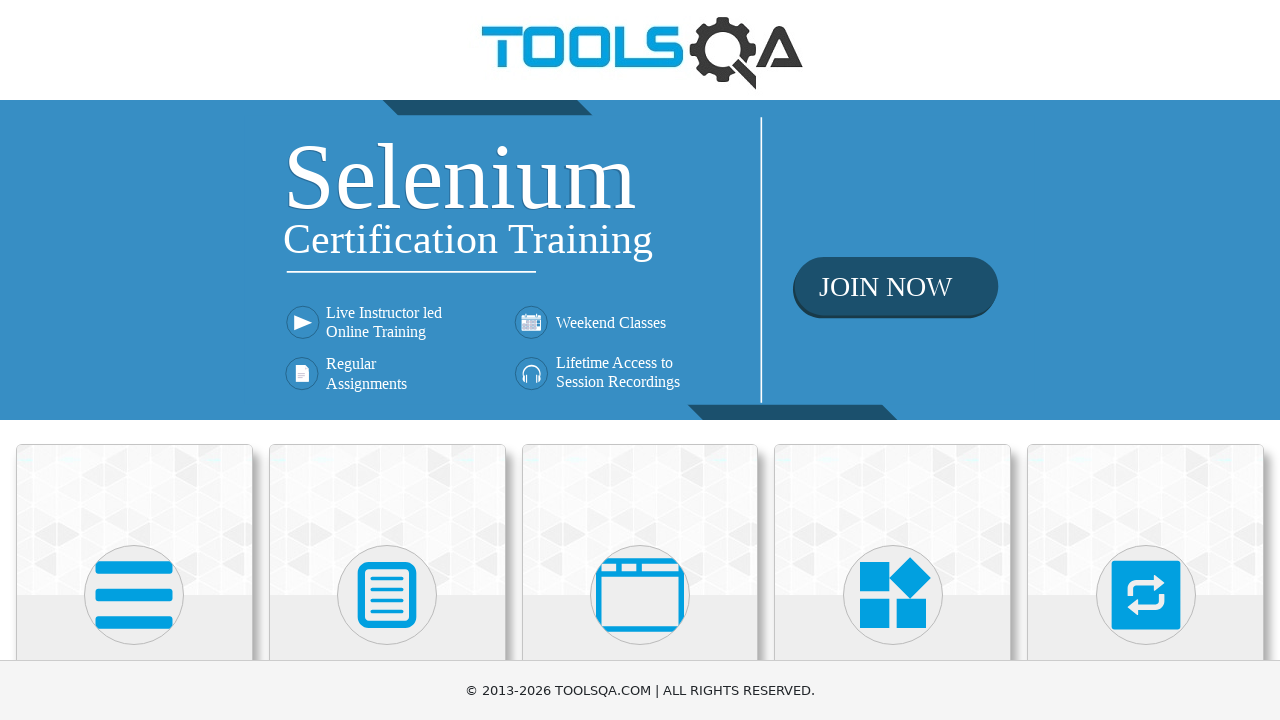